Tests navigation from homepage to About Us page and verifies page titles change correctly

Starting URL: https://www.training-support.net/

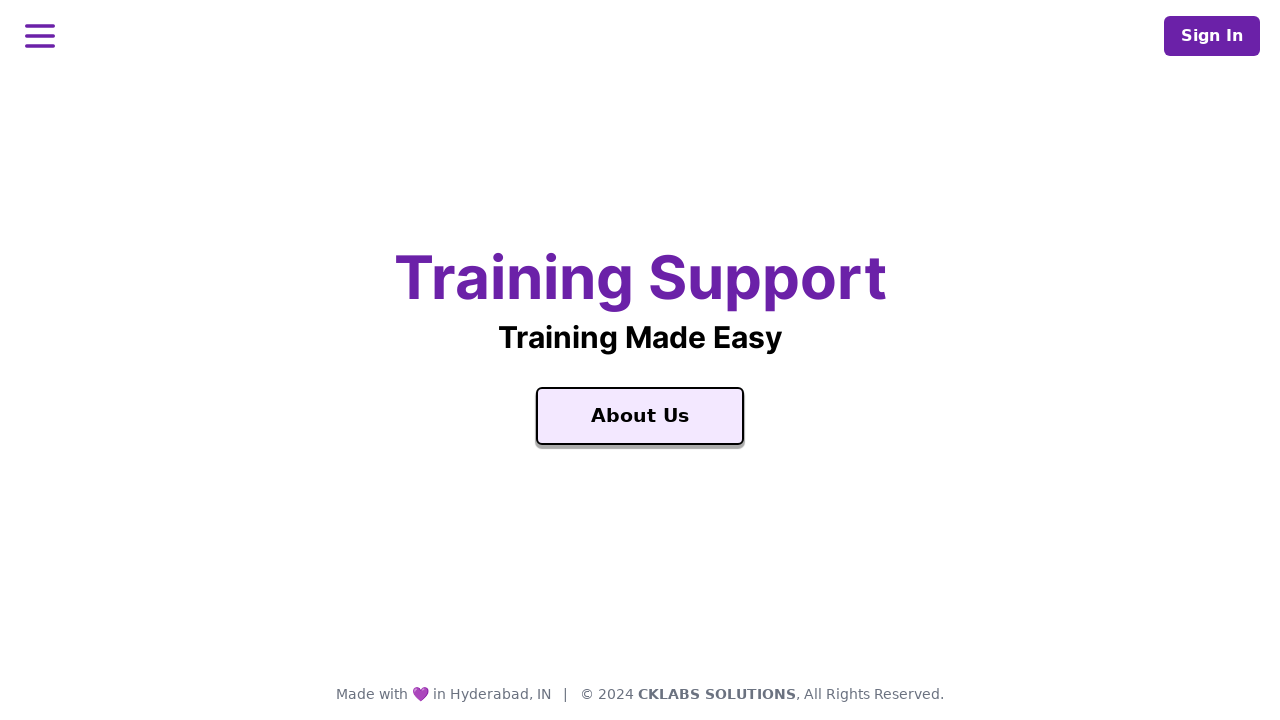

Homepage loaded and 'Training Support' text verified
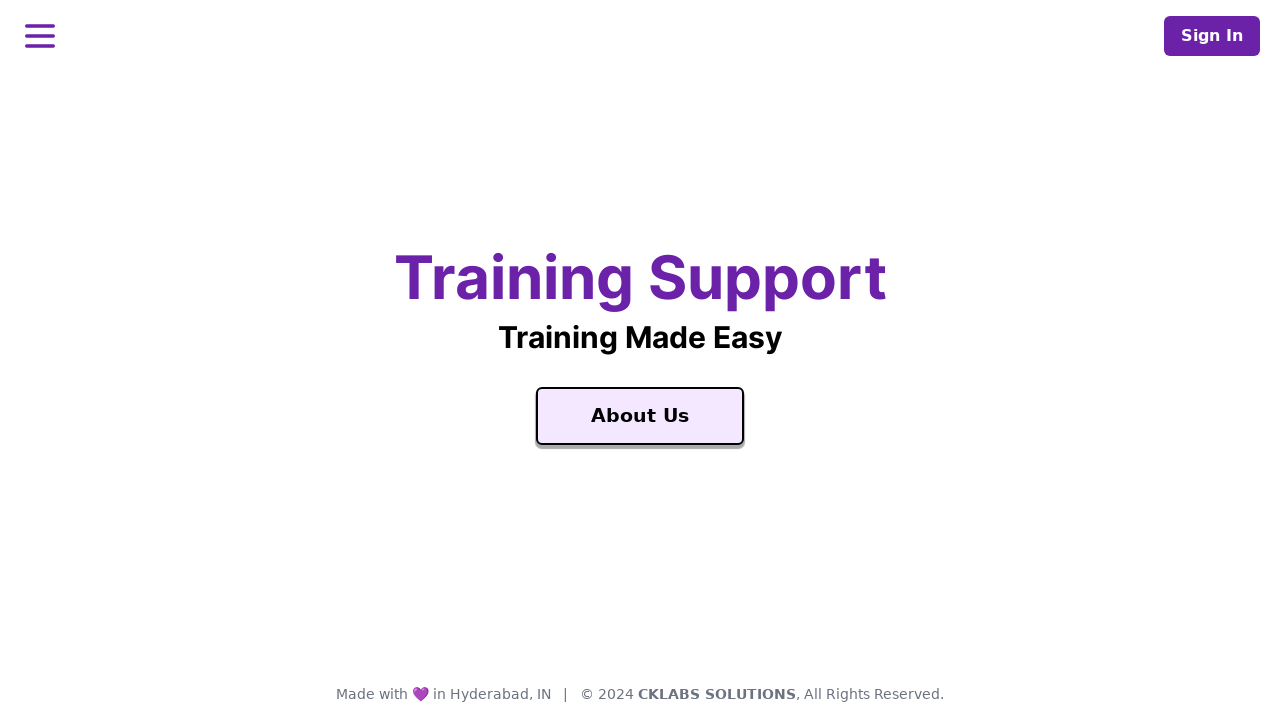

Clicked on About Us link at (640, 416) on text='About Us'
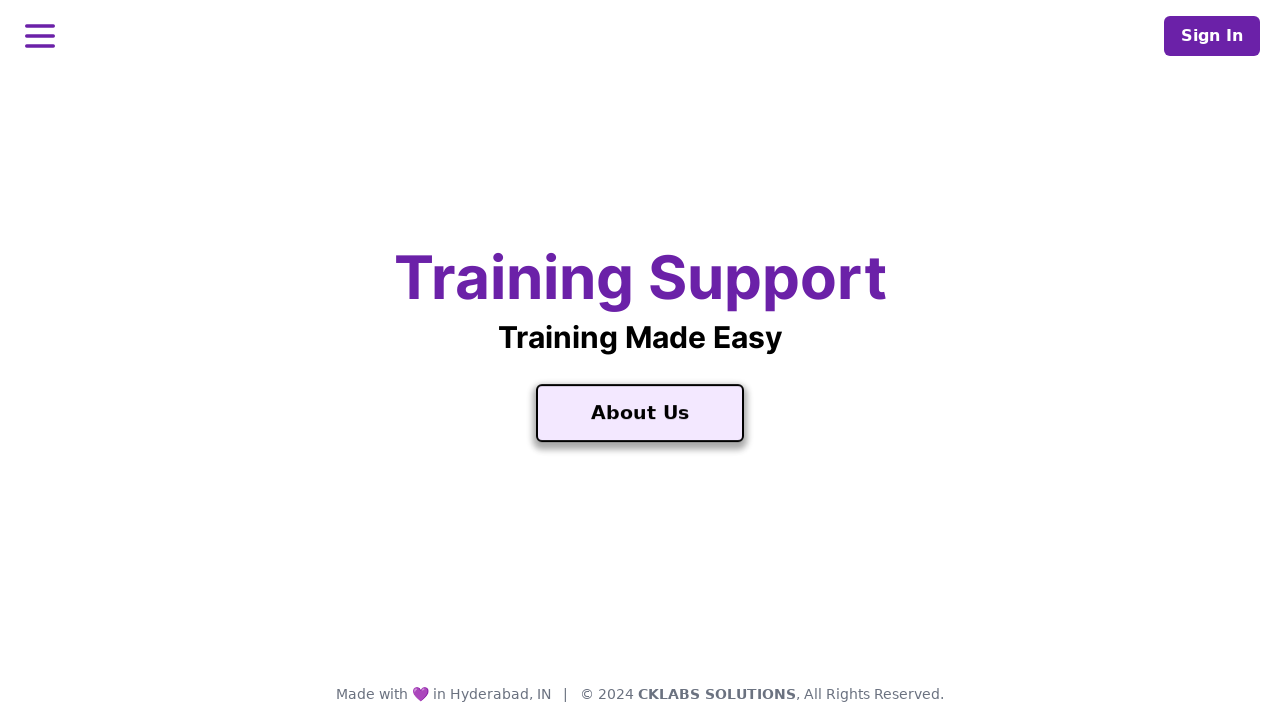

About Us page loaded and 'About Us' heading verified
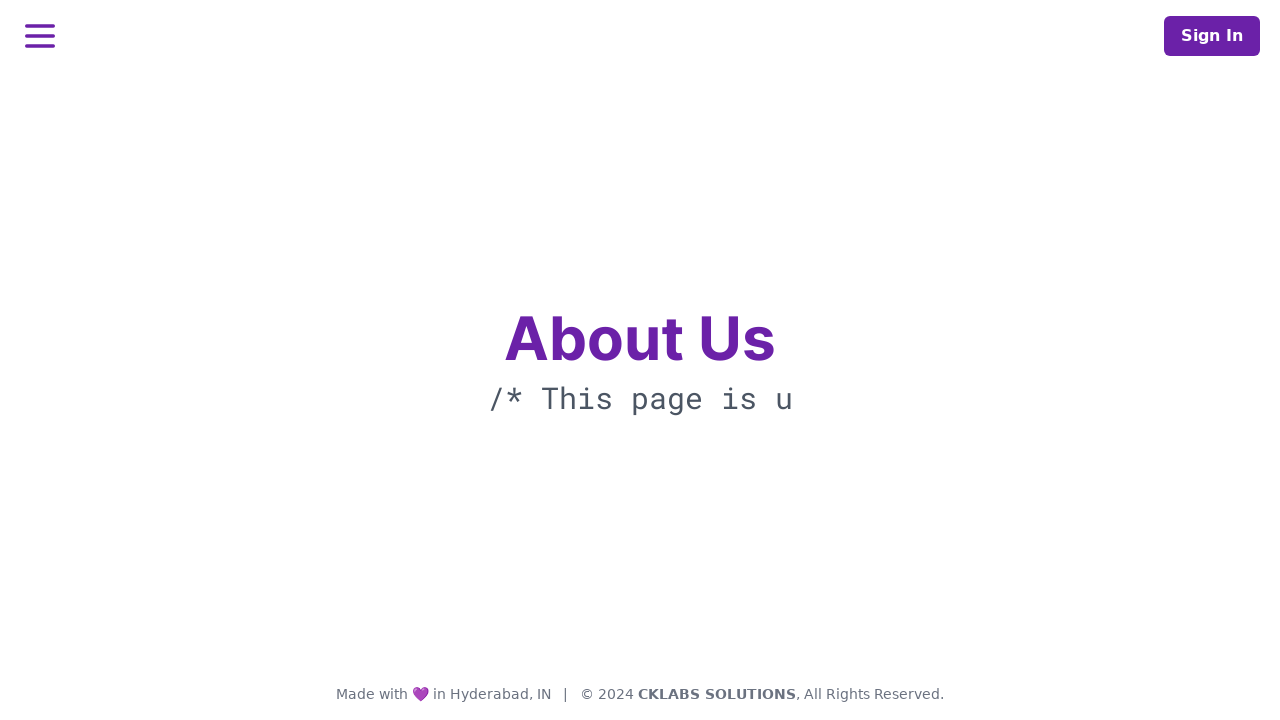

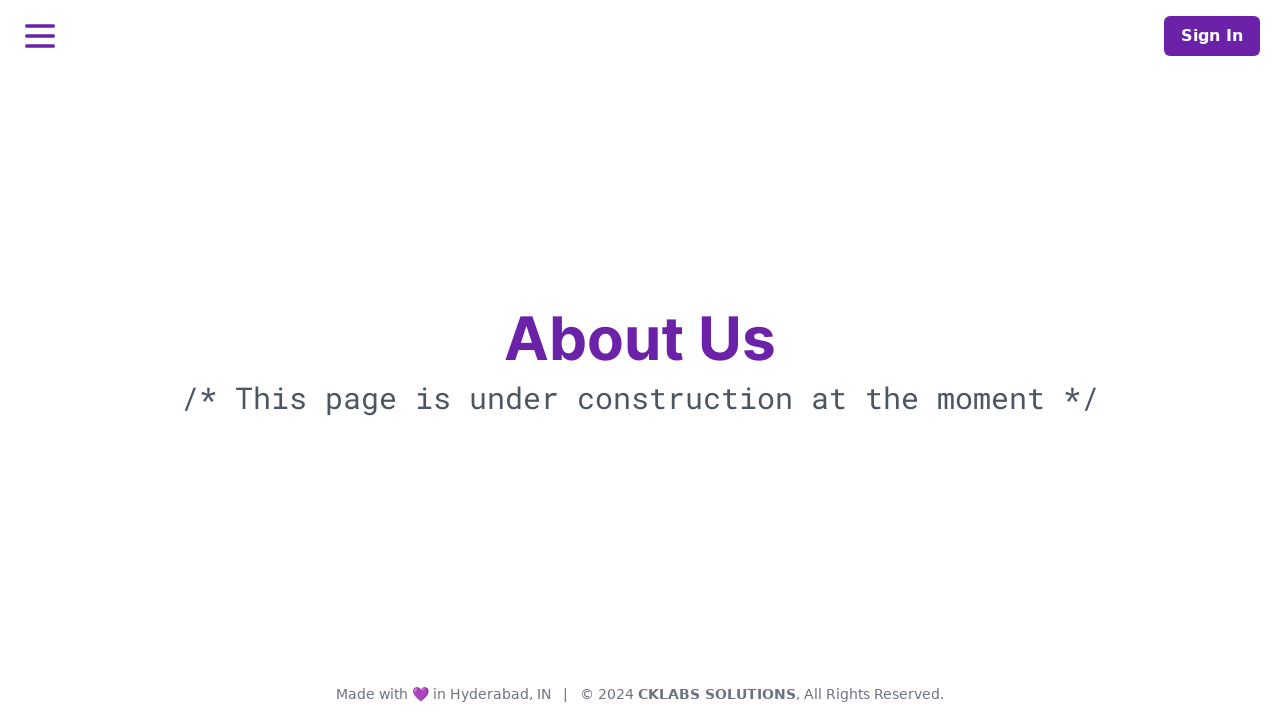